Tests clicking on a partial link text by navigating to Ubuntu login page and clicking a link containing "Read" text

Starting URL: https://login.ubuntu.com/

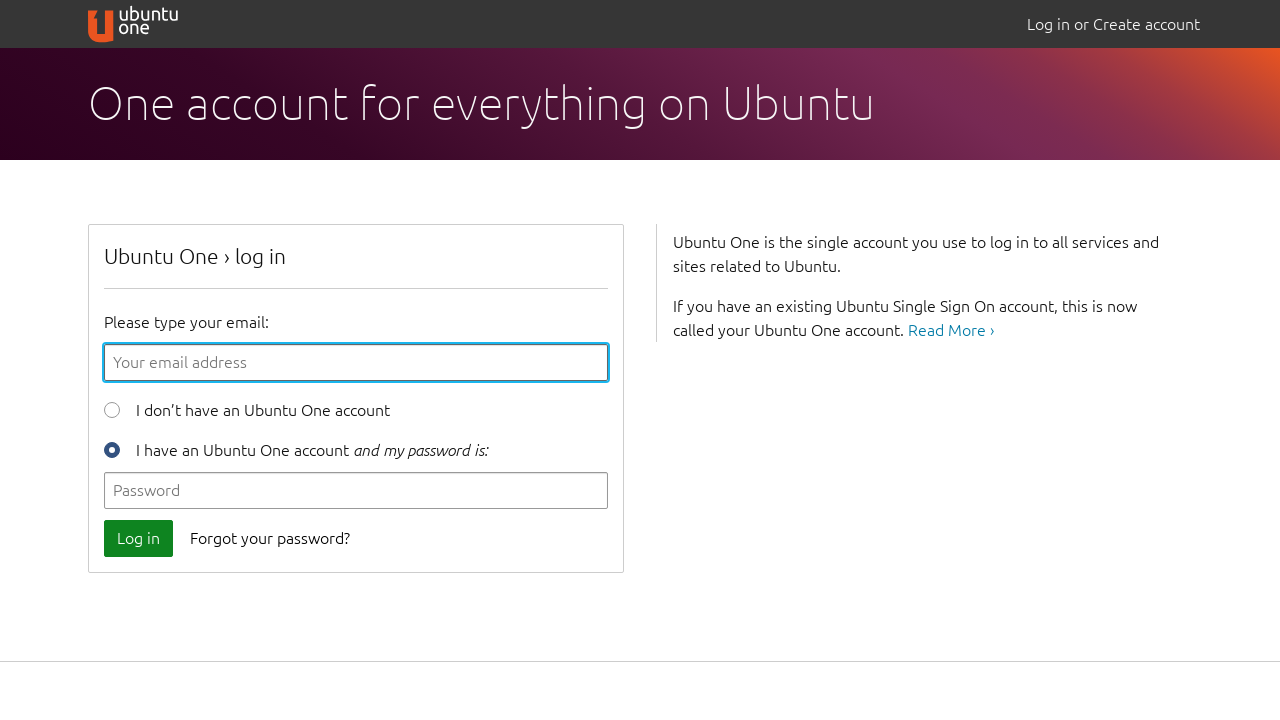

Navigated to Ubuntu login page
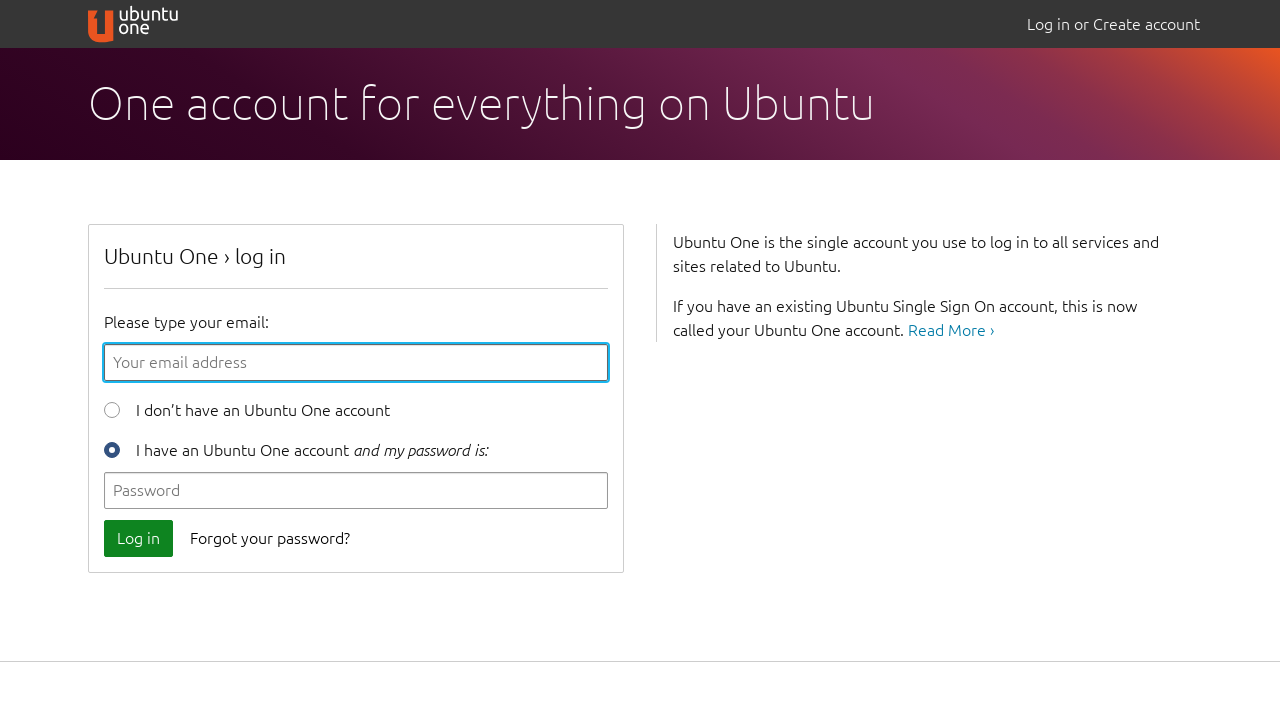

Clicked on link containing 'Read' text at (951, 330) on a:has-text('Read')
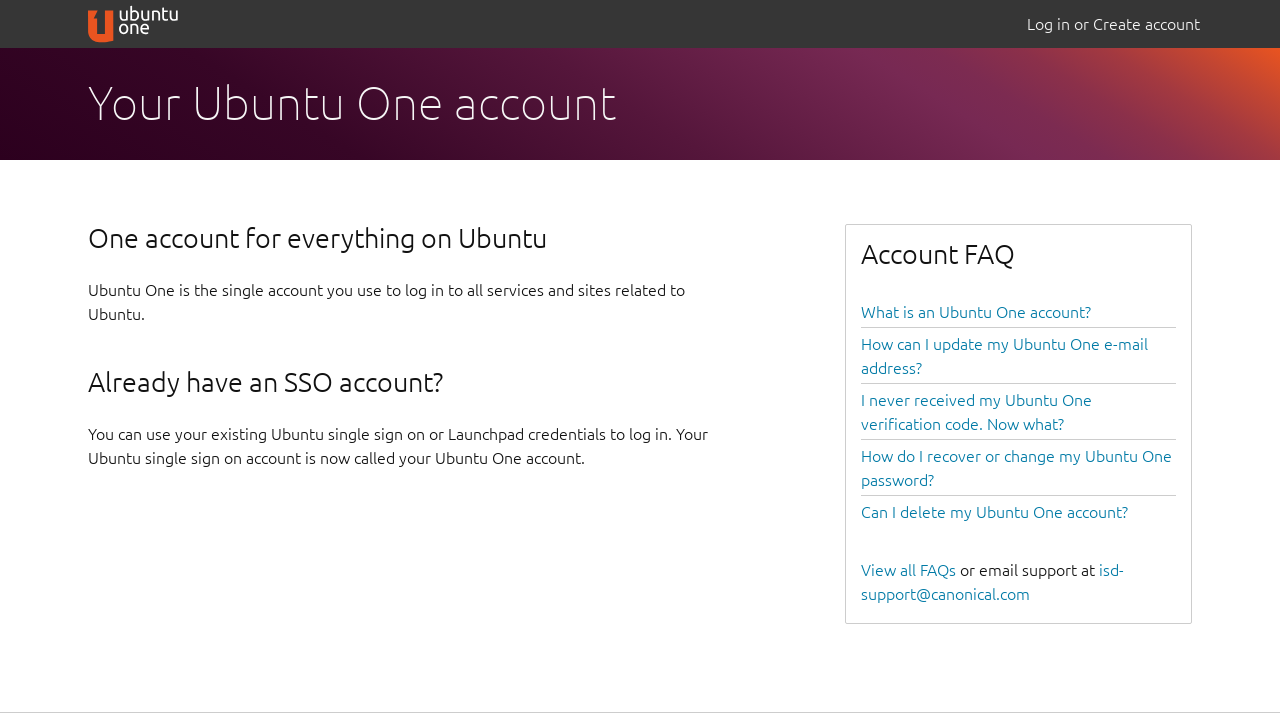

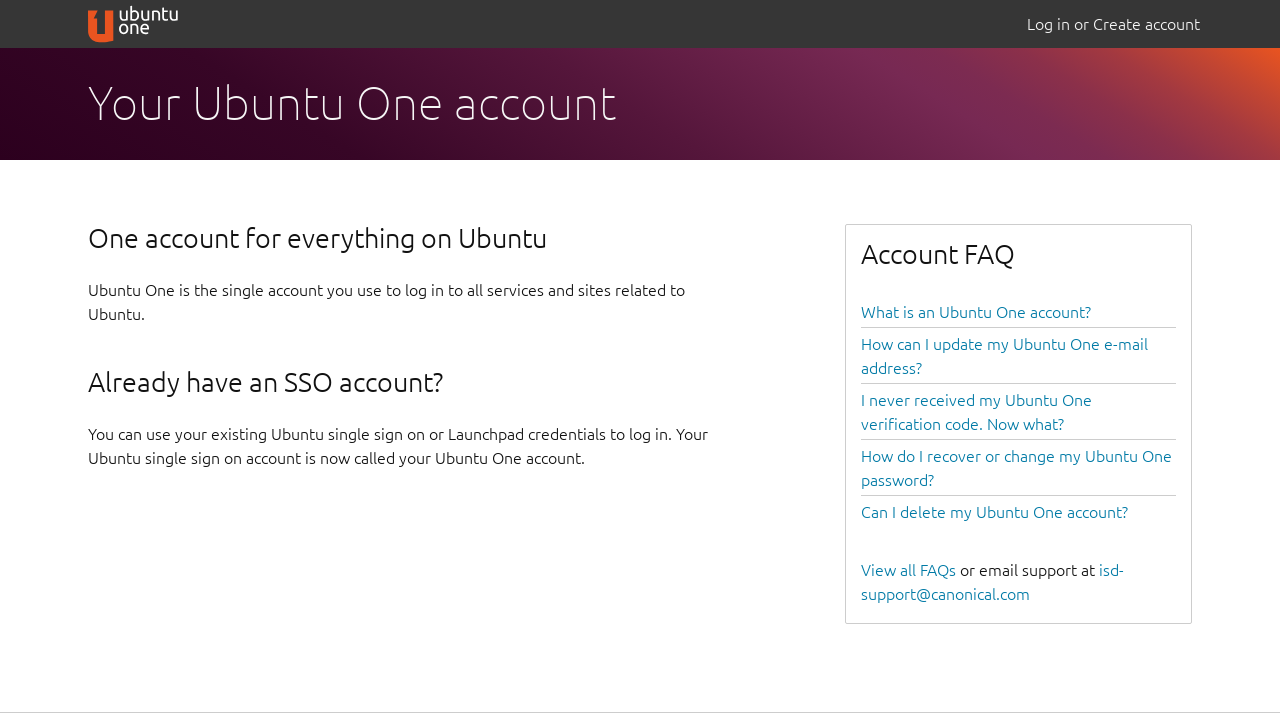